Tests drag and drop functionality within an iframe by dragging a source element and dropping it onto a target element on the jQuery UI droppable demo page

Starting URL: https://jqueryui.com/droppable/

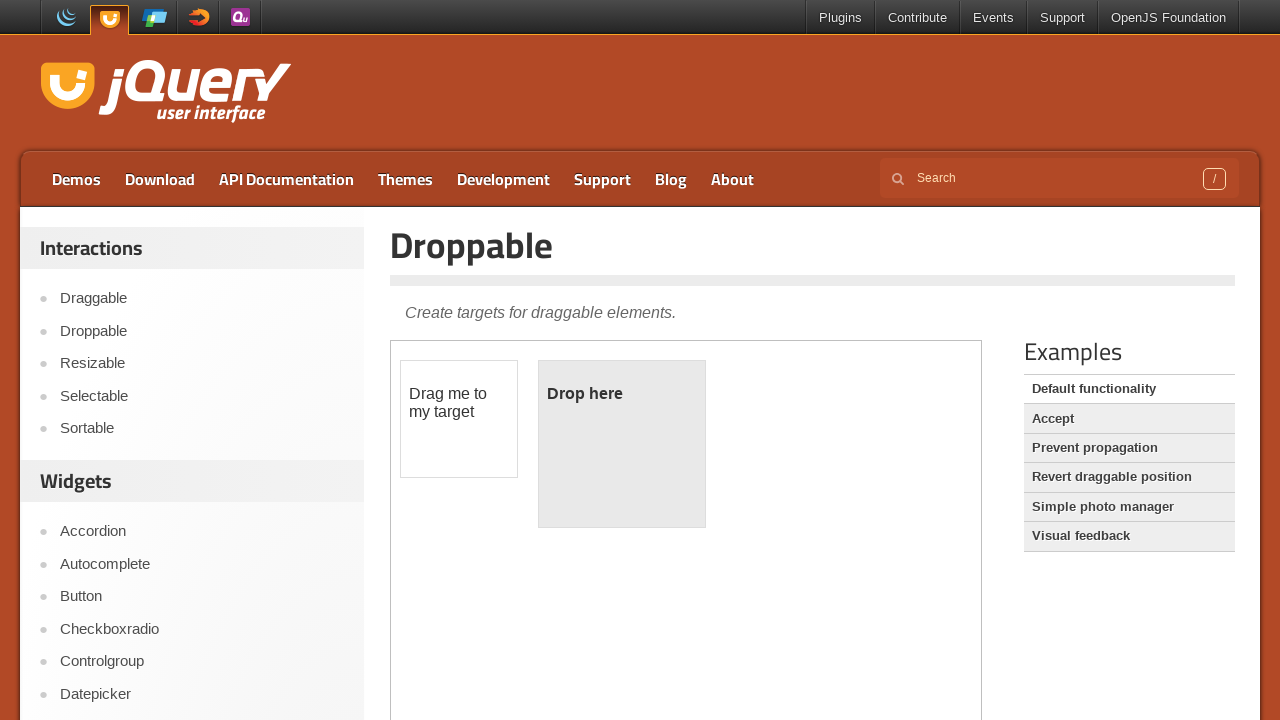

Located the demo iframe containing drag and drop elements
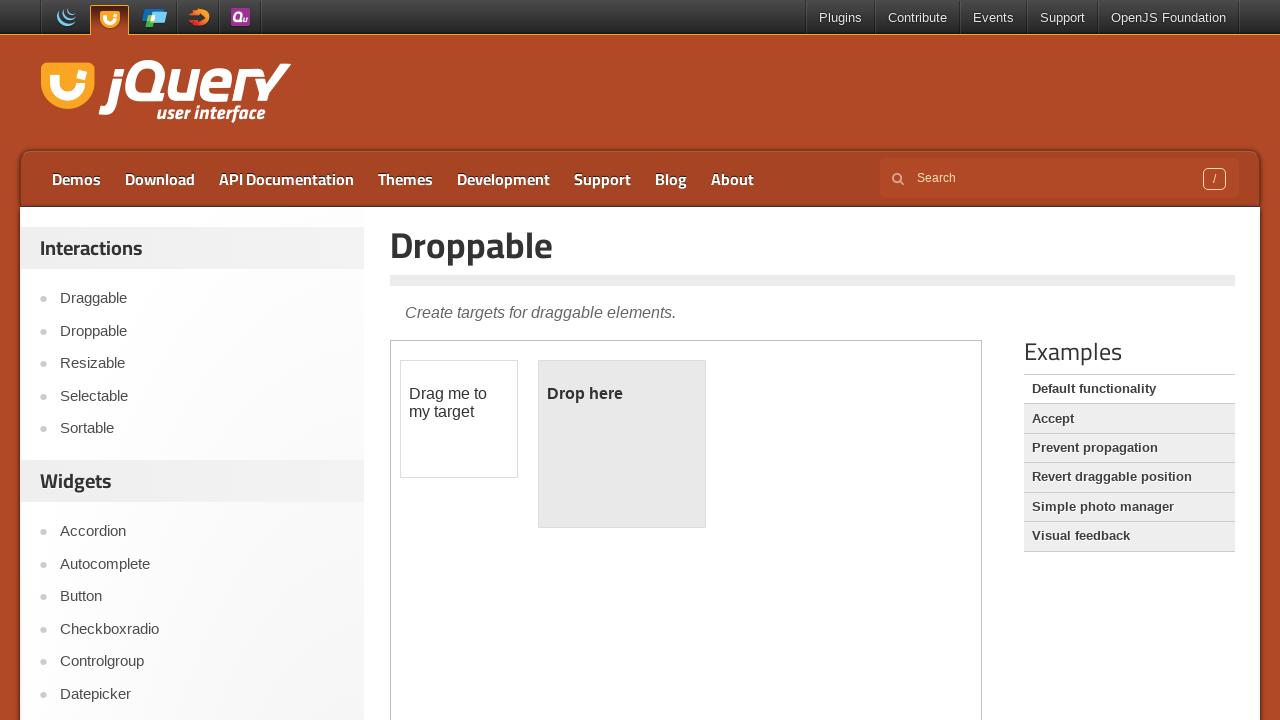

Located the draggable source element (#draggable)
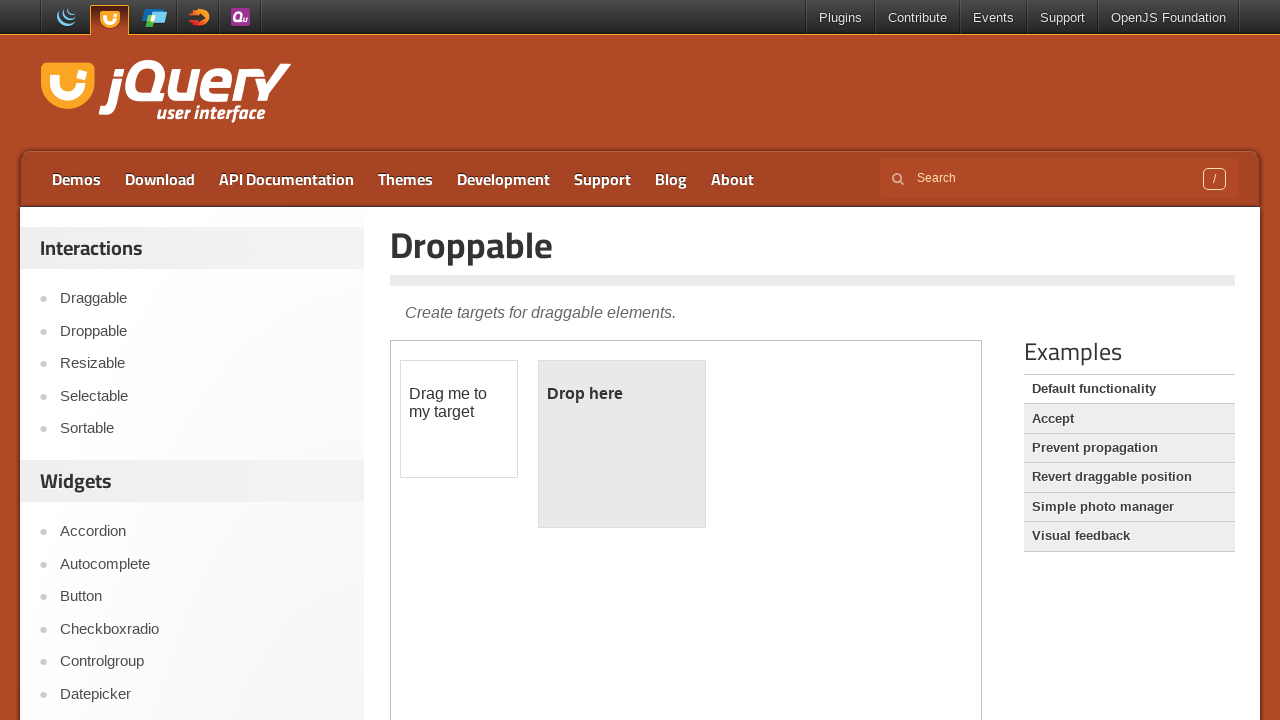

Located the droppable target element (#droppable)
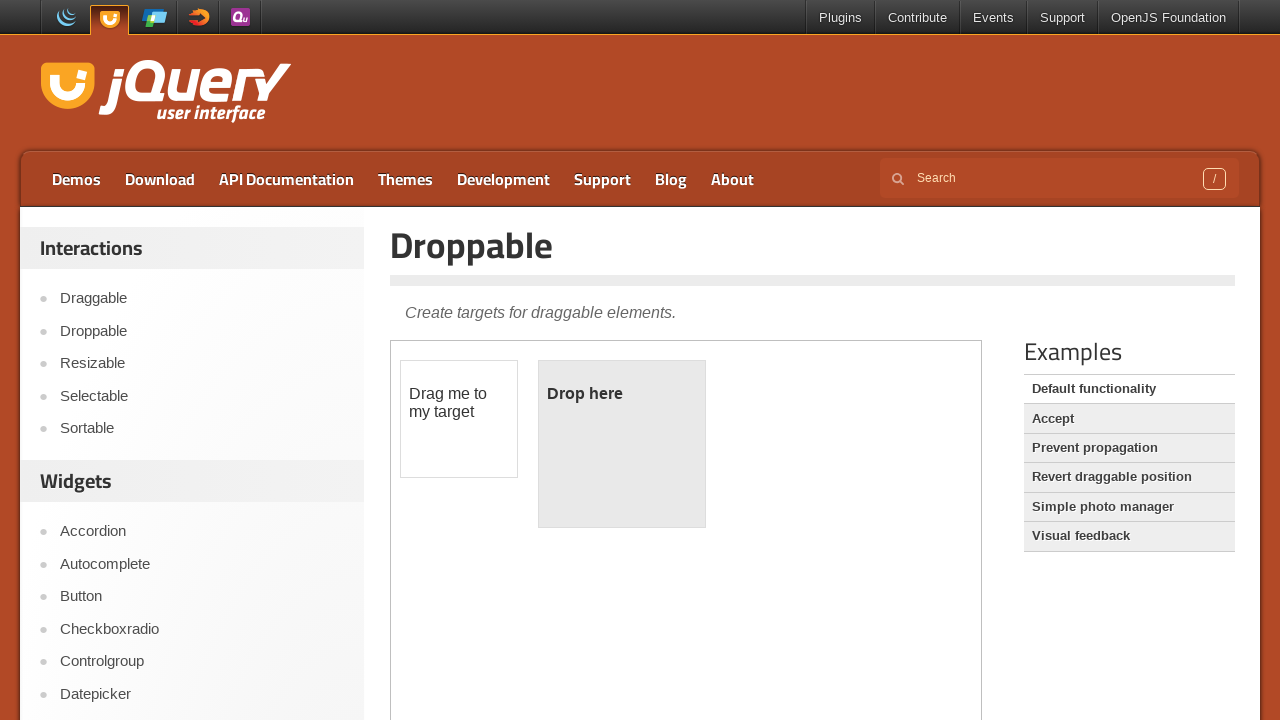

Dragged the source element and dropped it onto the target element at (622, 444)
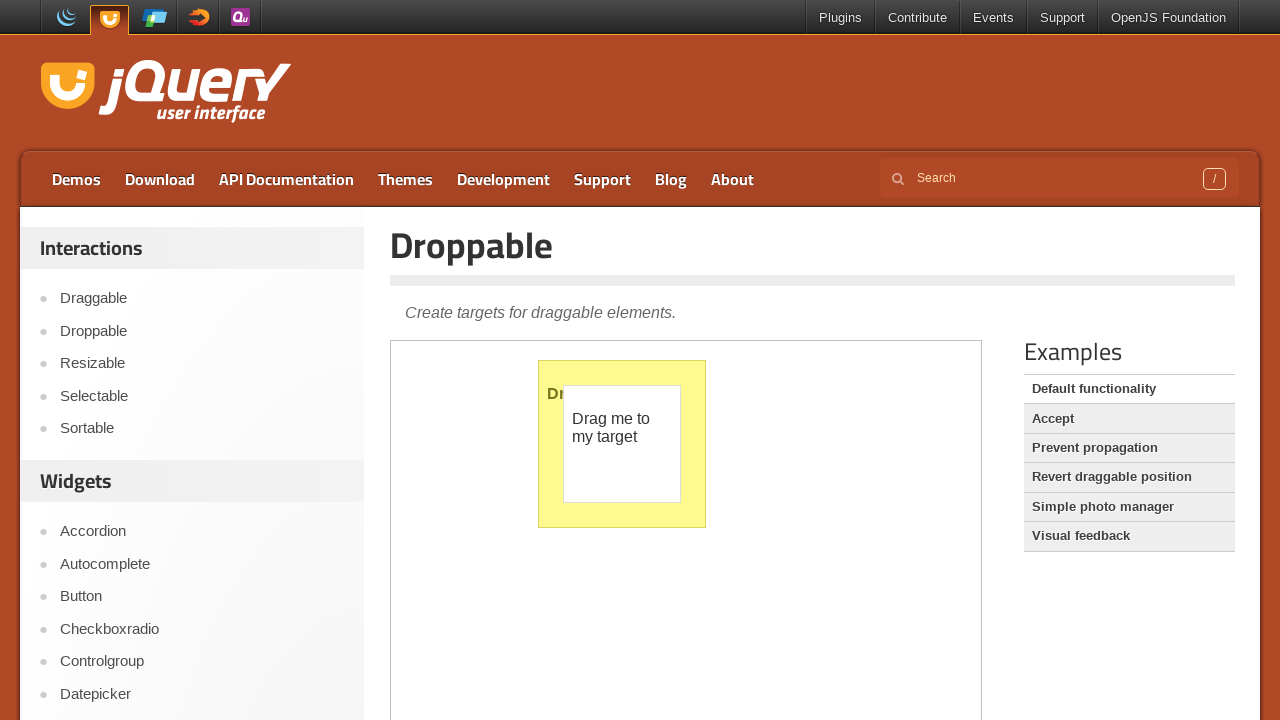

Verified drop was successful - target element text changed to 'Dropped!'
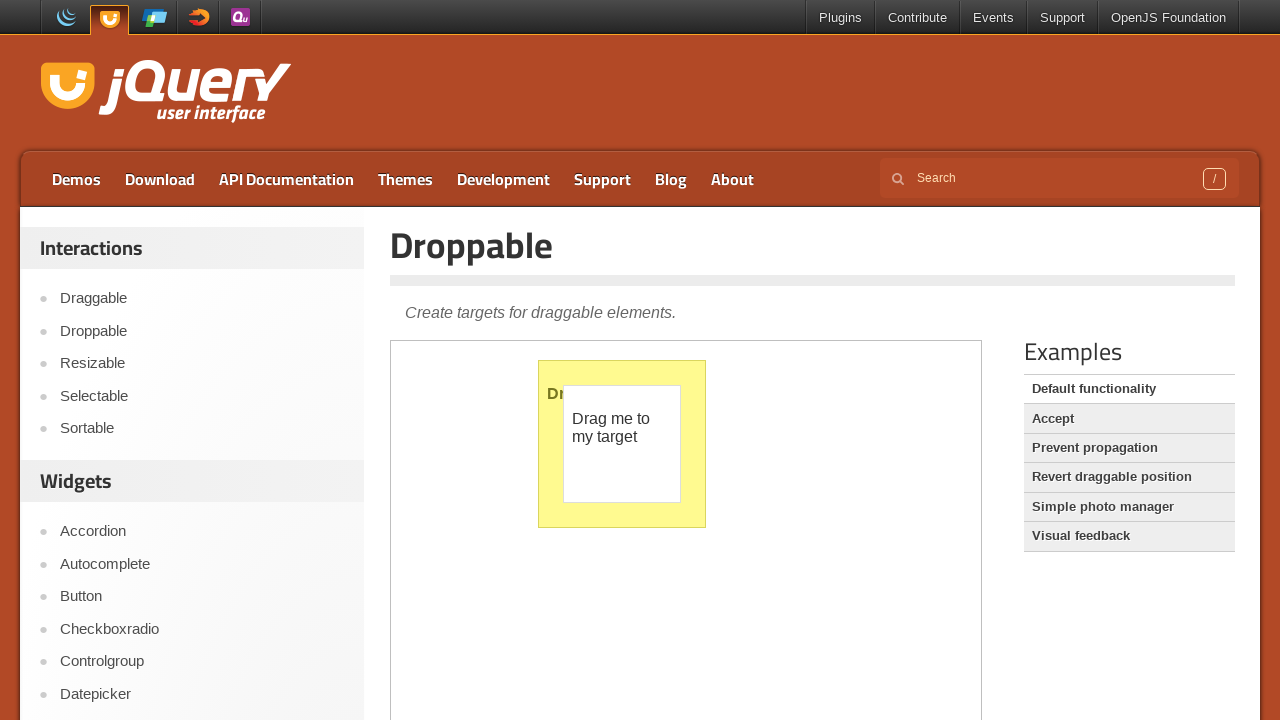

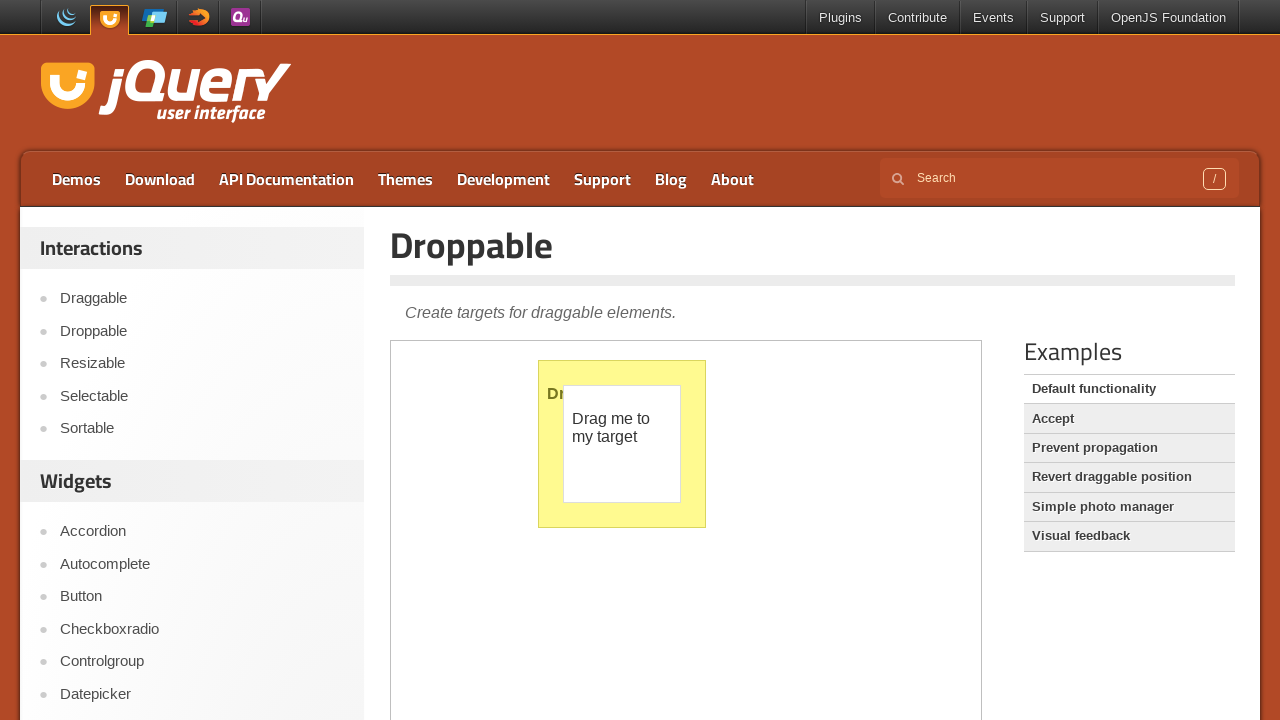